Tests window handling using reusable methods by clicking a link that opens a new tab, switching to it, and verifying the title is "New Window"

Starting URL: https://the-internet.herokuapp.com/windows

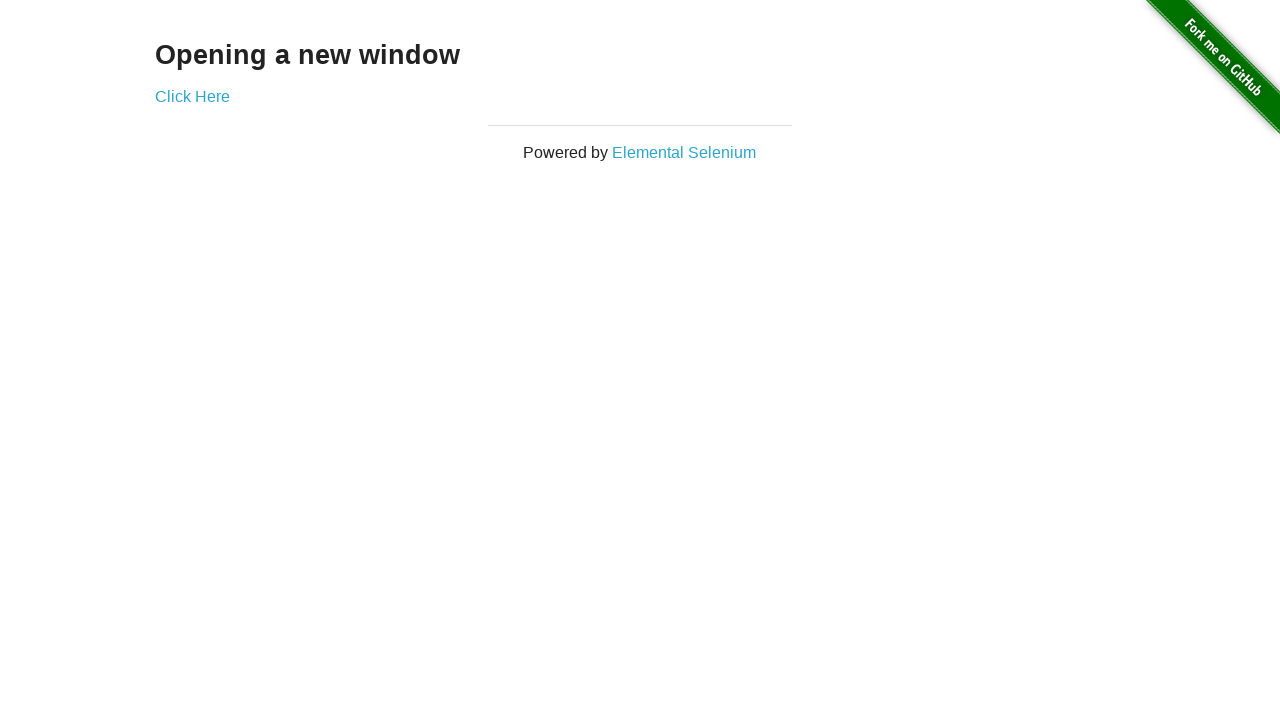

Waited 3 seconds before clicking link
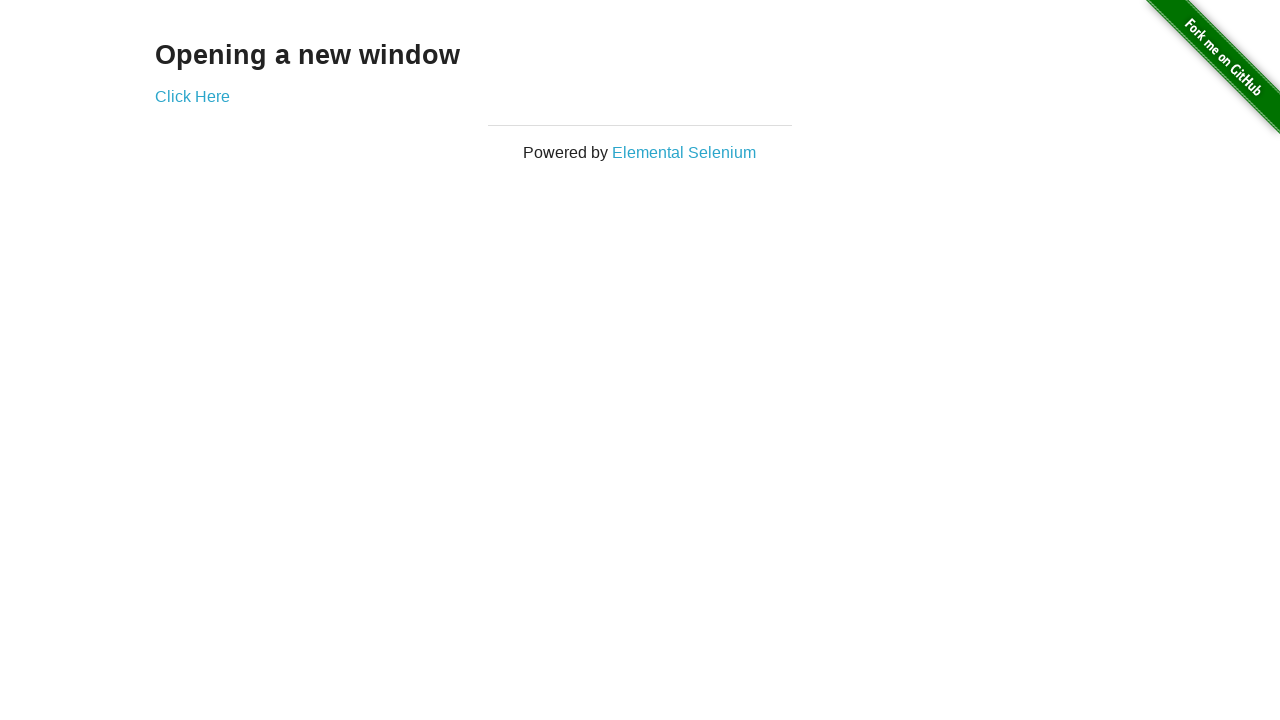

Clicked 'Click Here' link to open new tab at (192, 96) on xpath=//*[text()='Click Here']
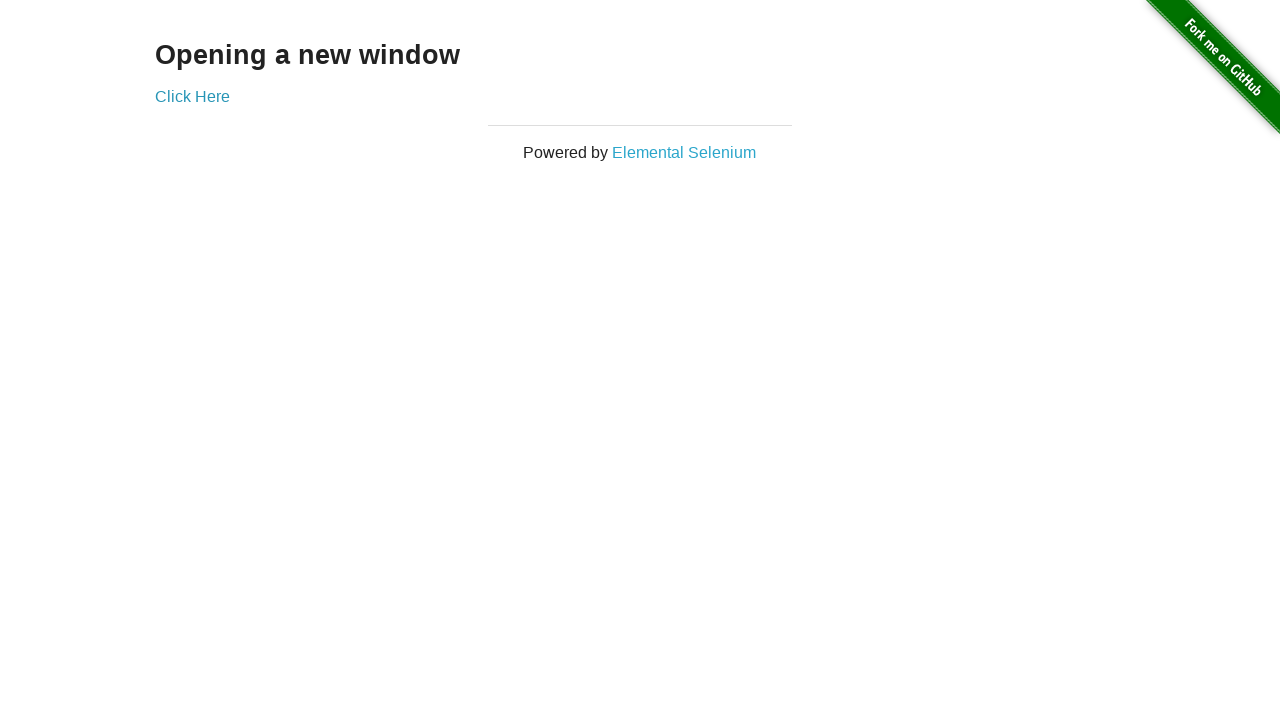

Obtained reference to newly opened tab
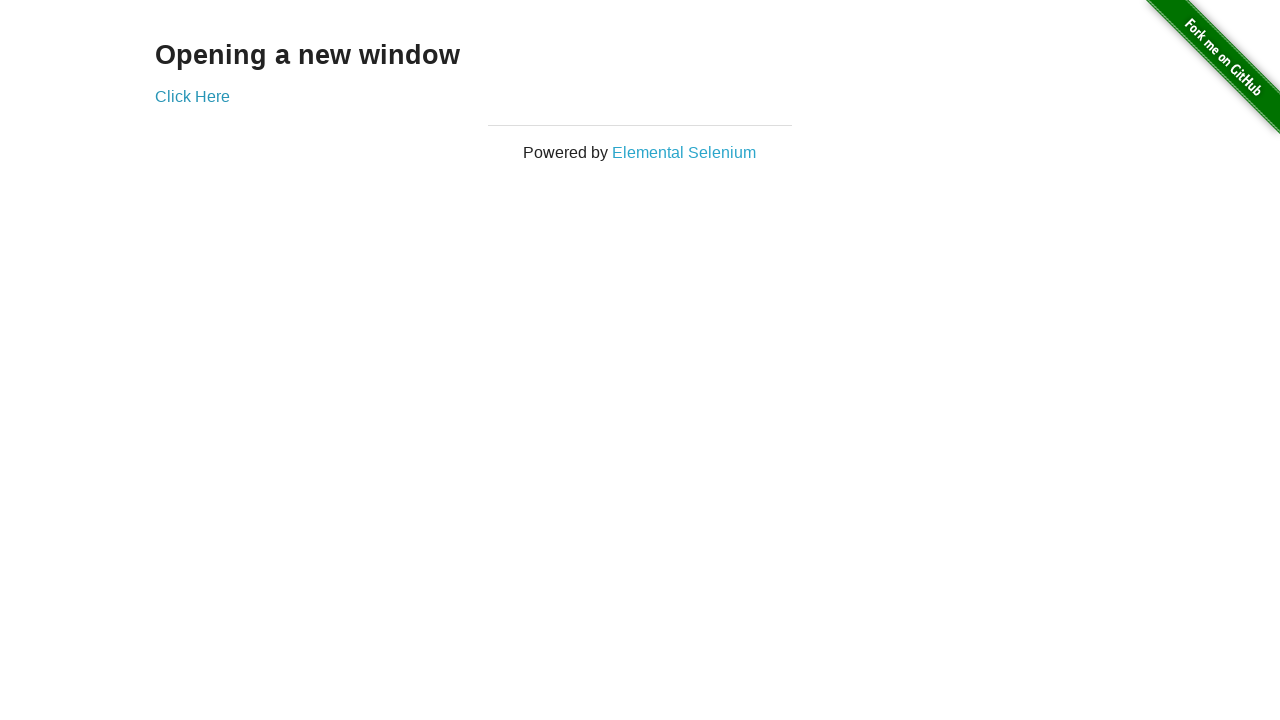

New tab loaded successfully
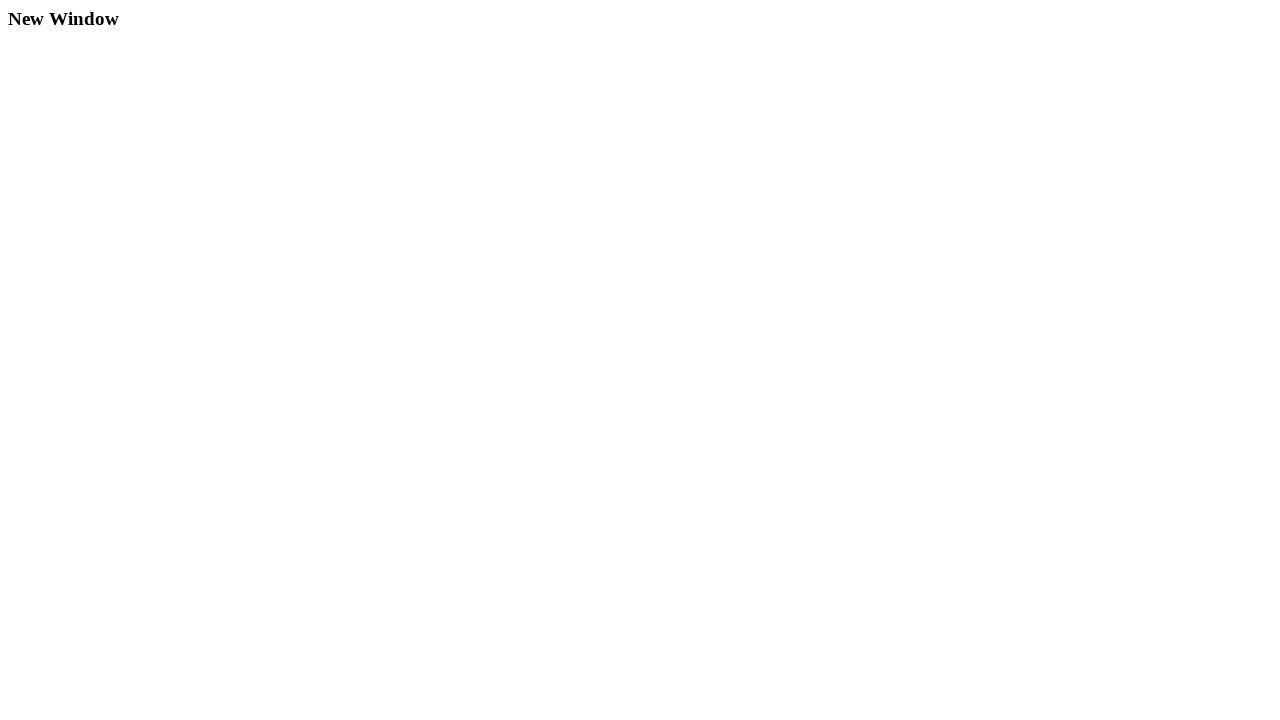

Verified new tab title is 'New Window'
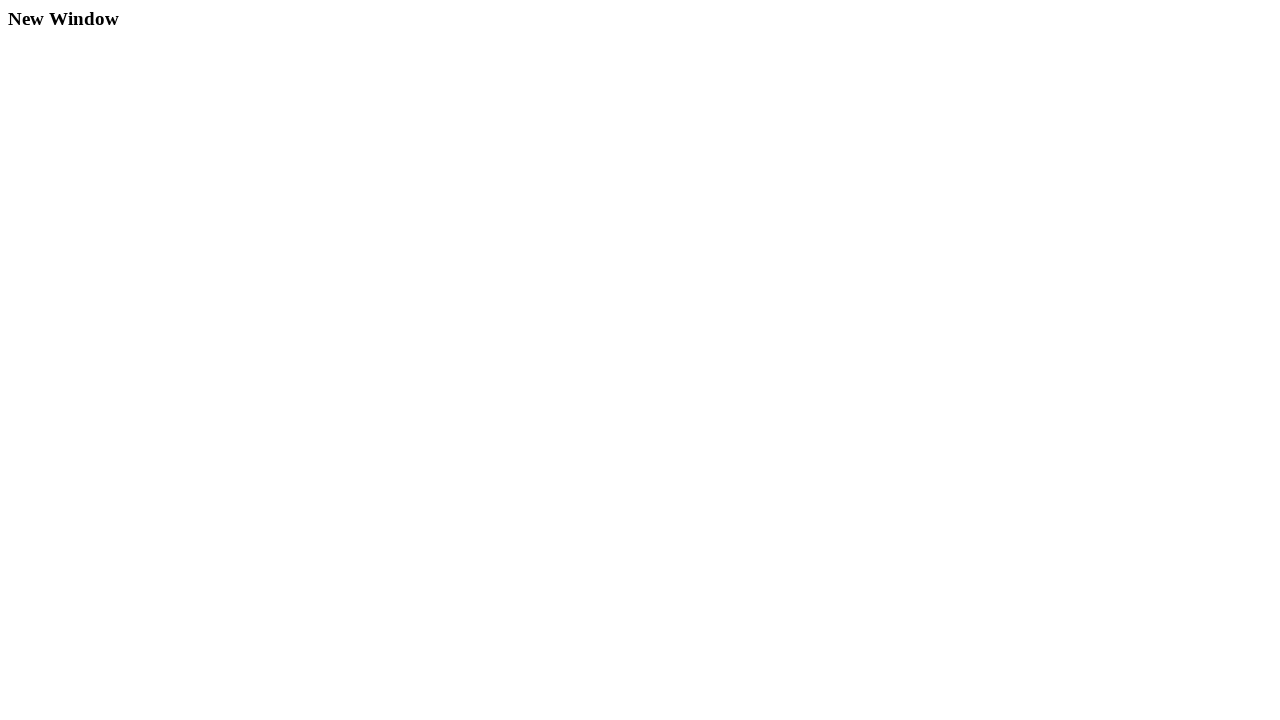

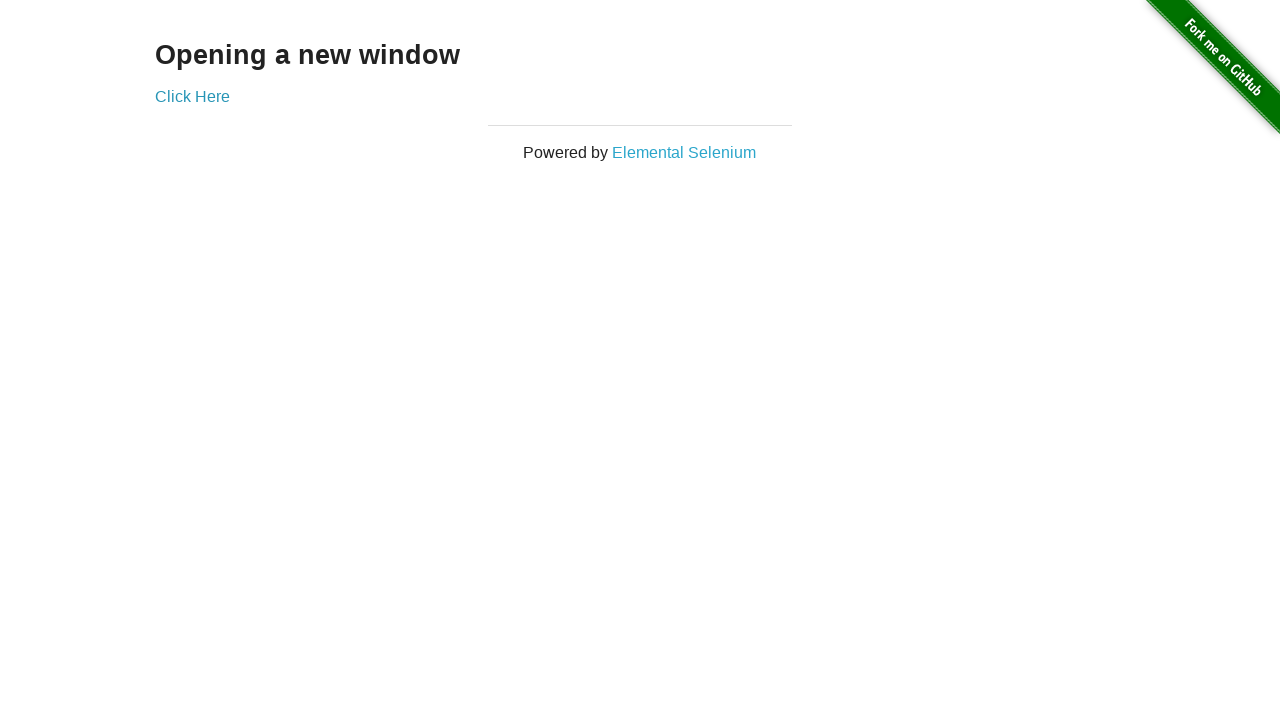